Tests alert handling functionality by triggering different types of JavaScript alerts and accepting/dismissing them

Starting URL: https://rahulshettyacademy.com/AutomationPractice/

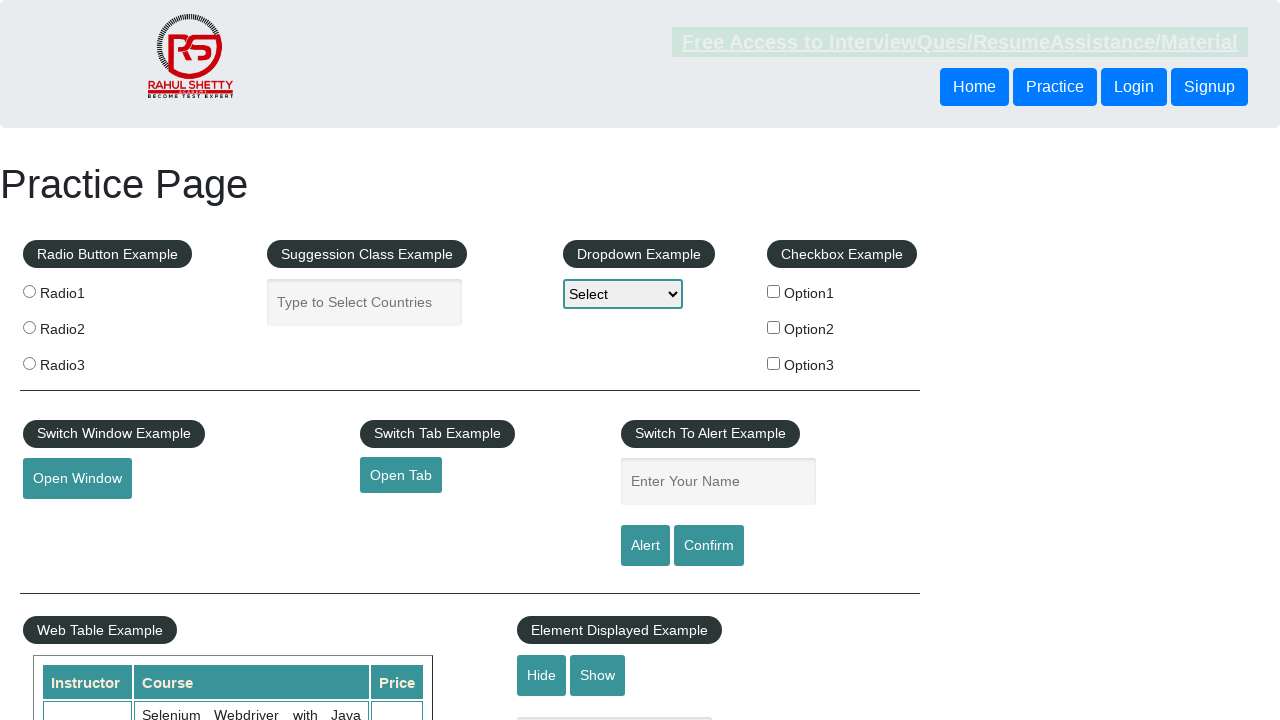

Filled name field with 'Rushi' on #name
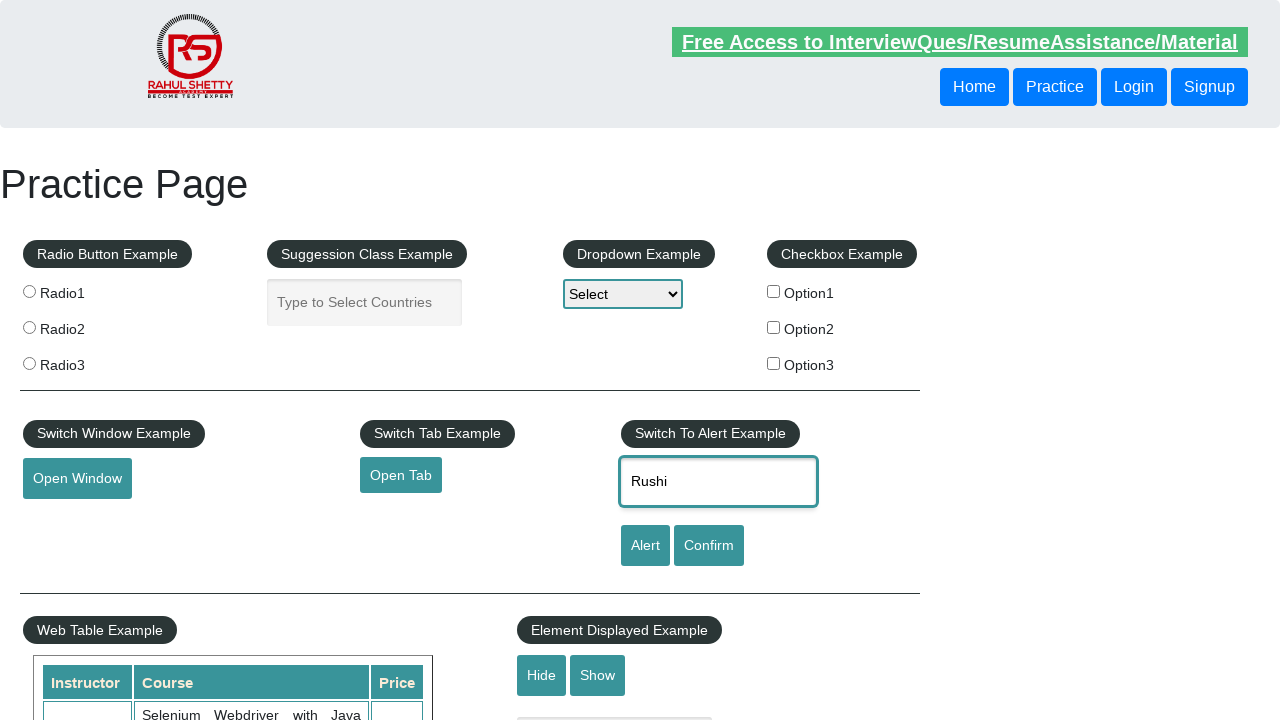

Clicked alert button to trigger first alert at (645, 546) on #alertbtn
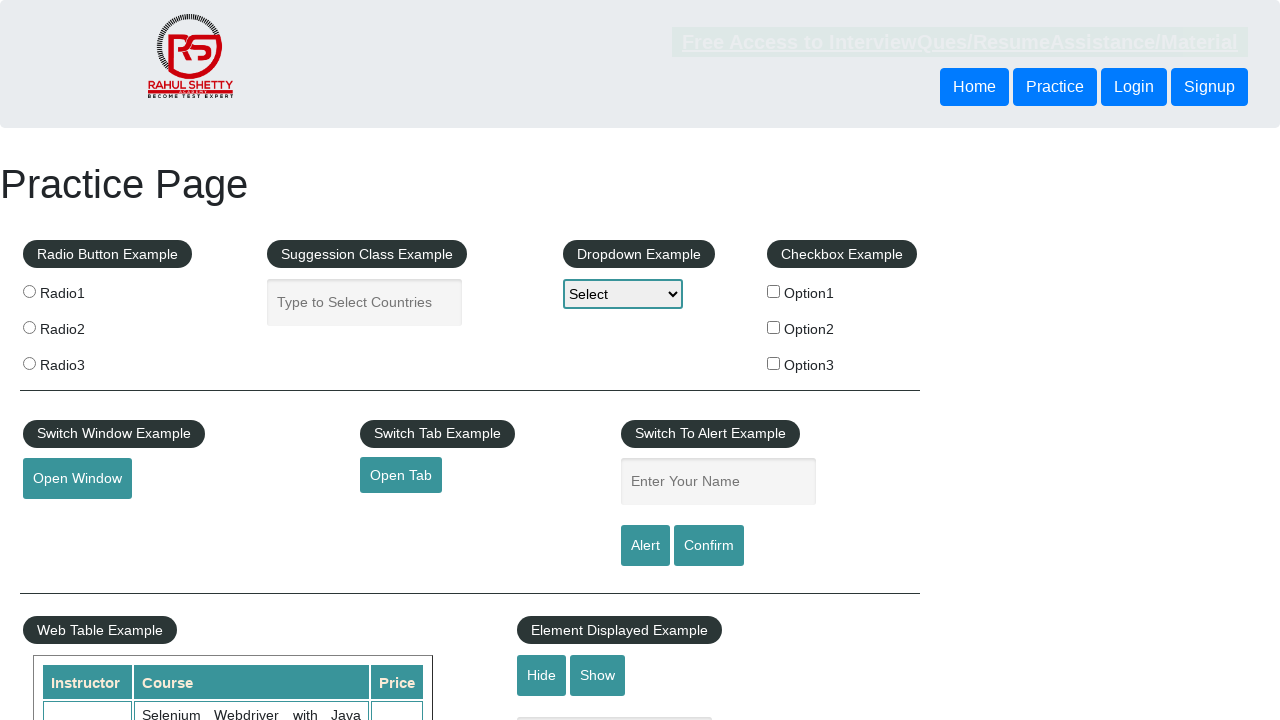

Set up dialog handler to accept alerts and clicked alert button at (645, 546) on #alertbtn
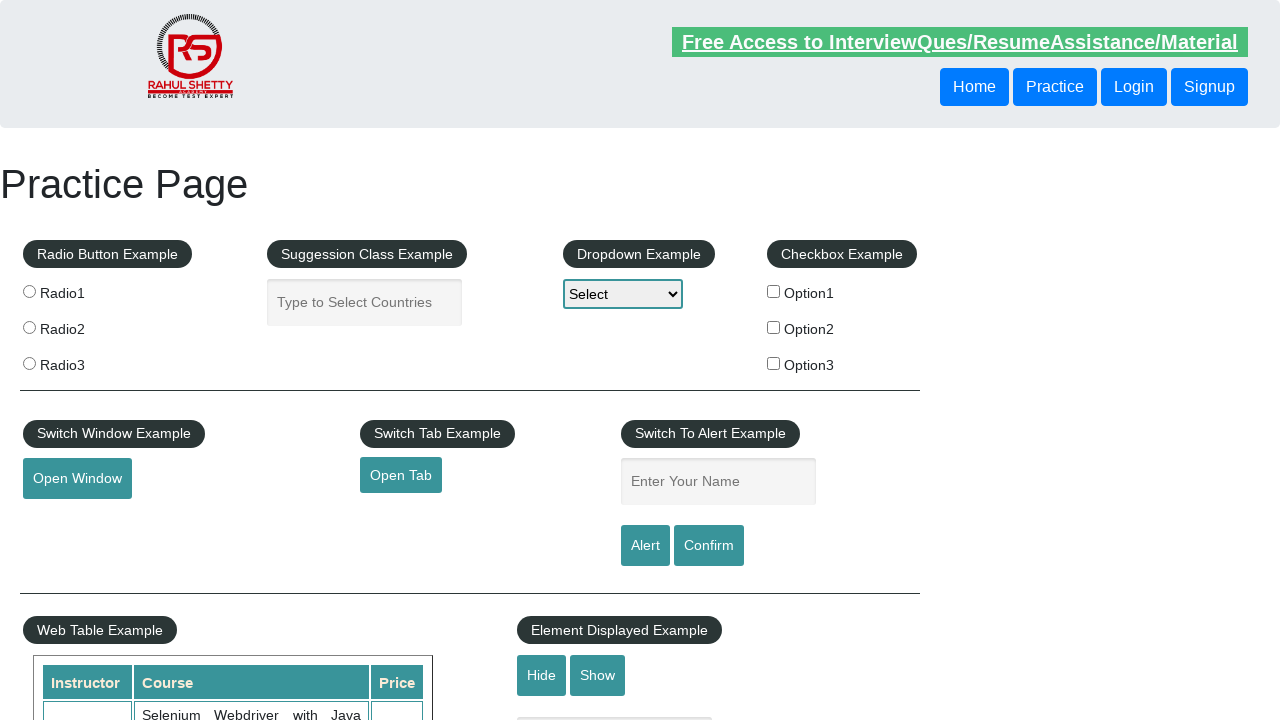

Filled name field with 'Rushikesh' on #name
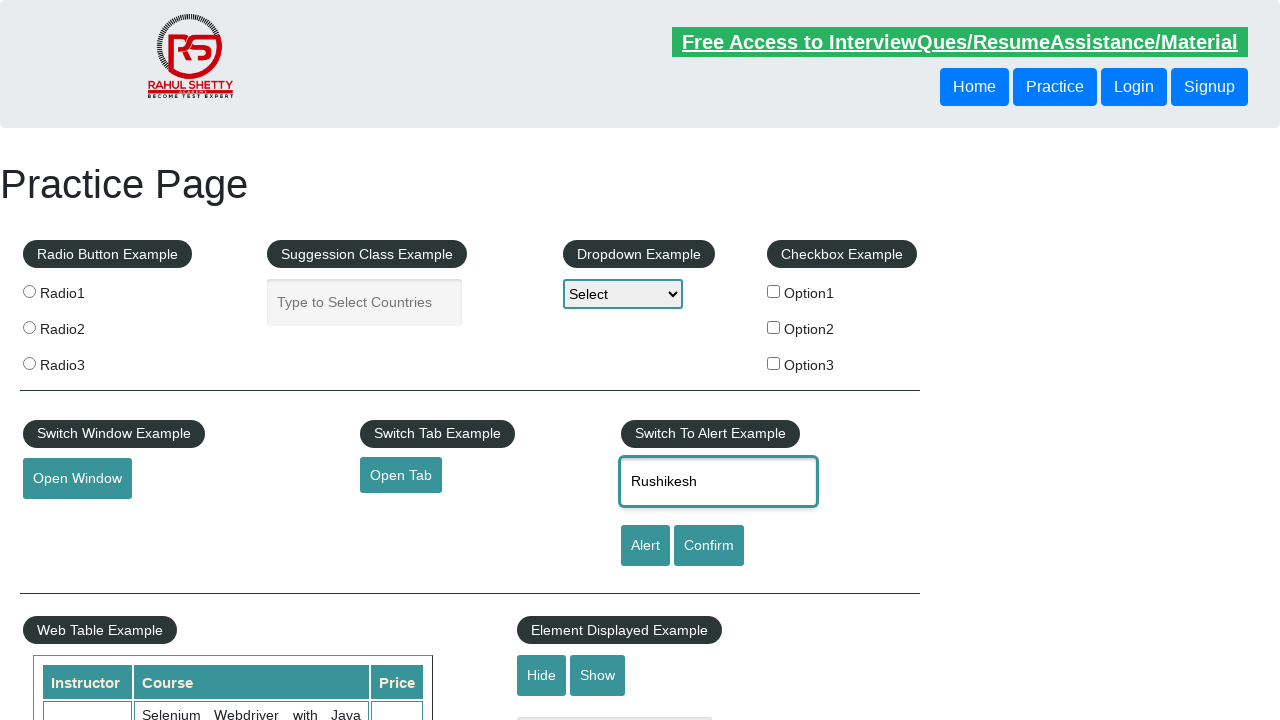

Set up dialog handler to dismiss alerts and clicked confirm button at (709, 546) on #confirmbtn
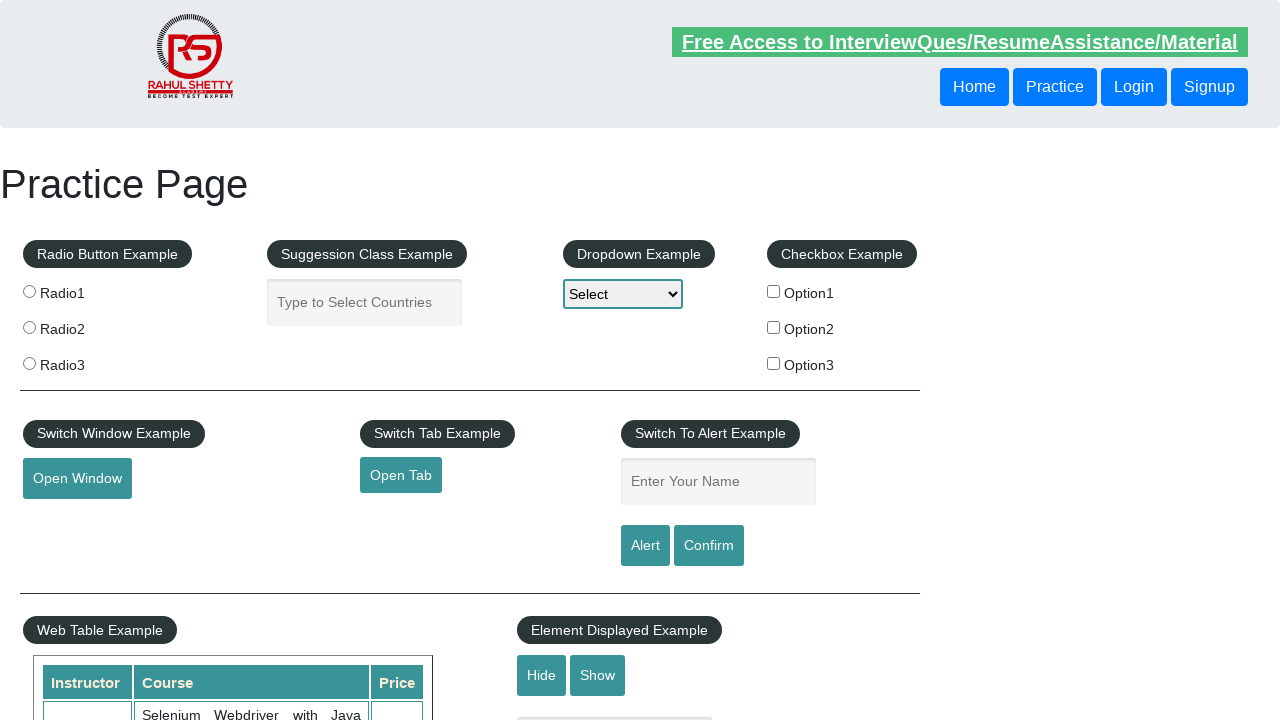

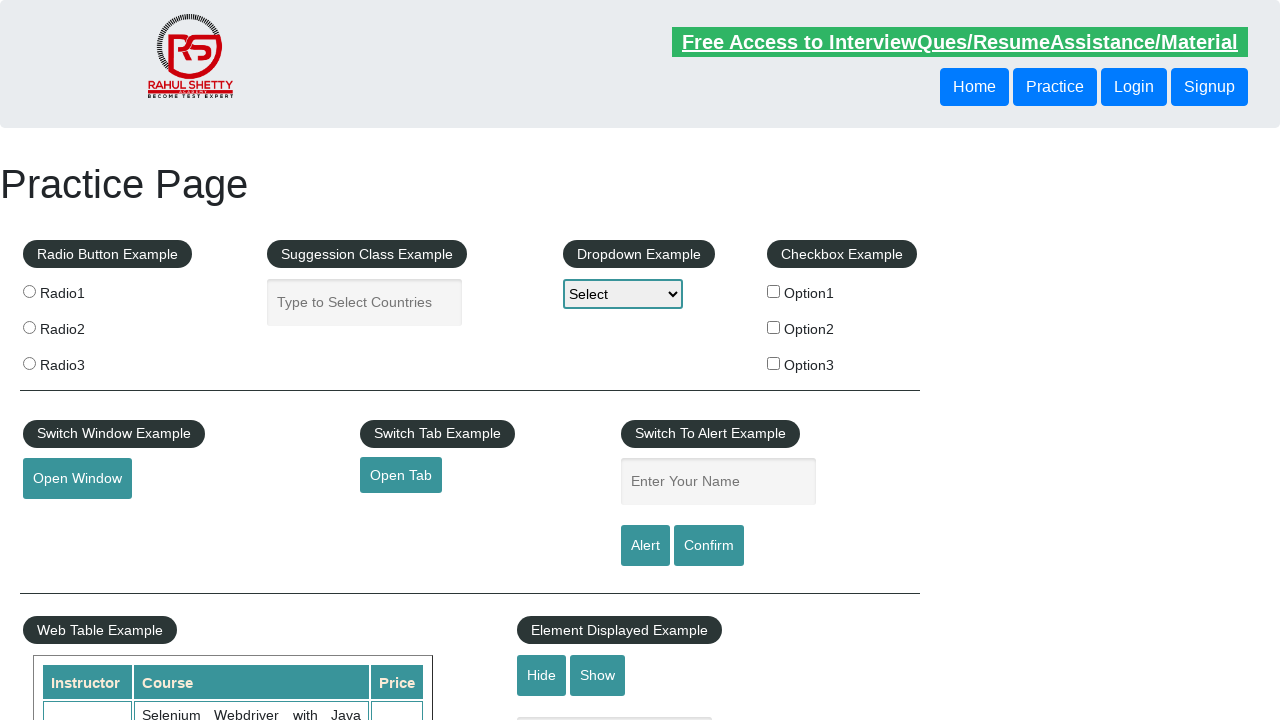